Navigates to GeeksforGeeks Problem of the Day page and waits for the problem link element to load

Starting URL: https://www.geeksforgeeks.org/problem-of-the-day

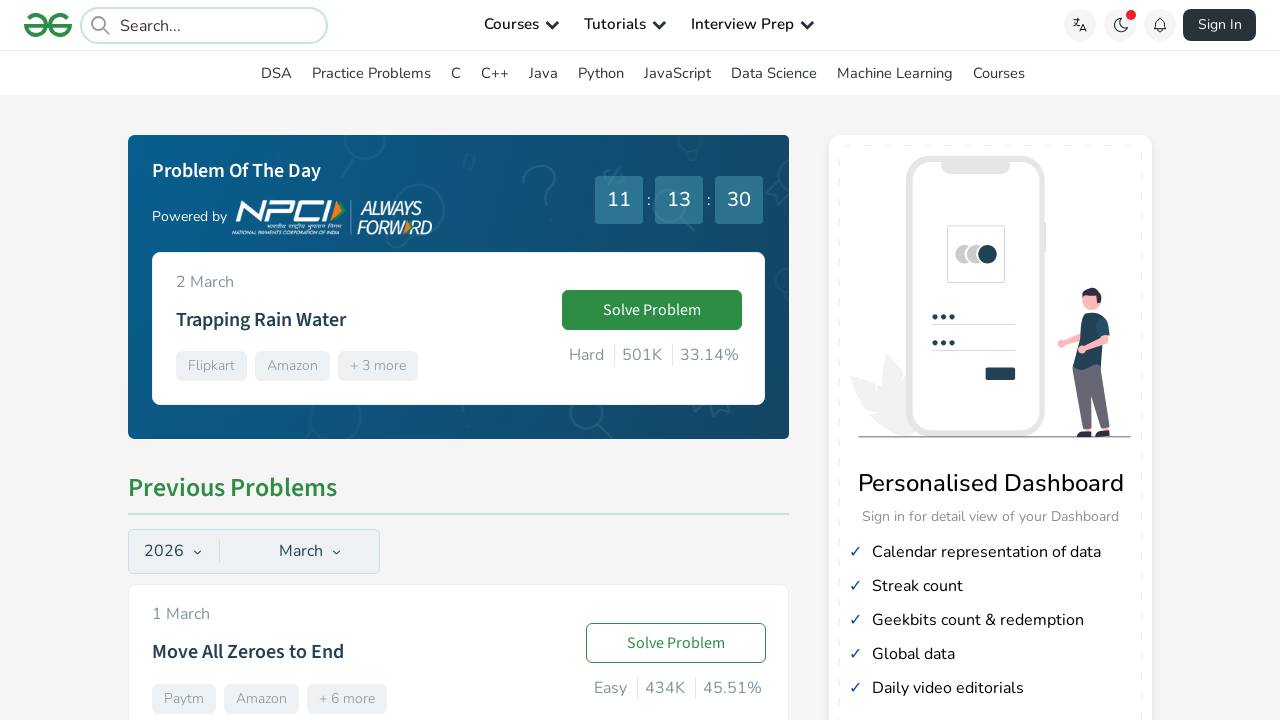

Problem of the Day solve button loaded
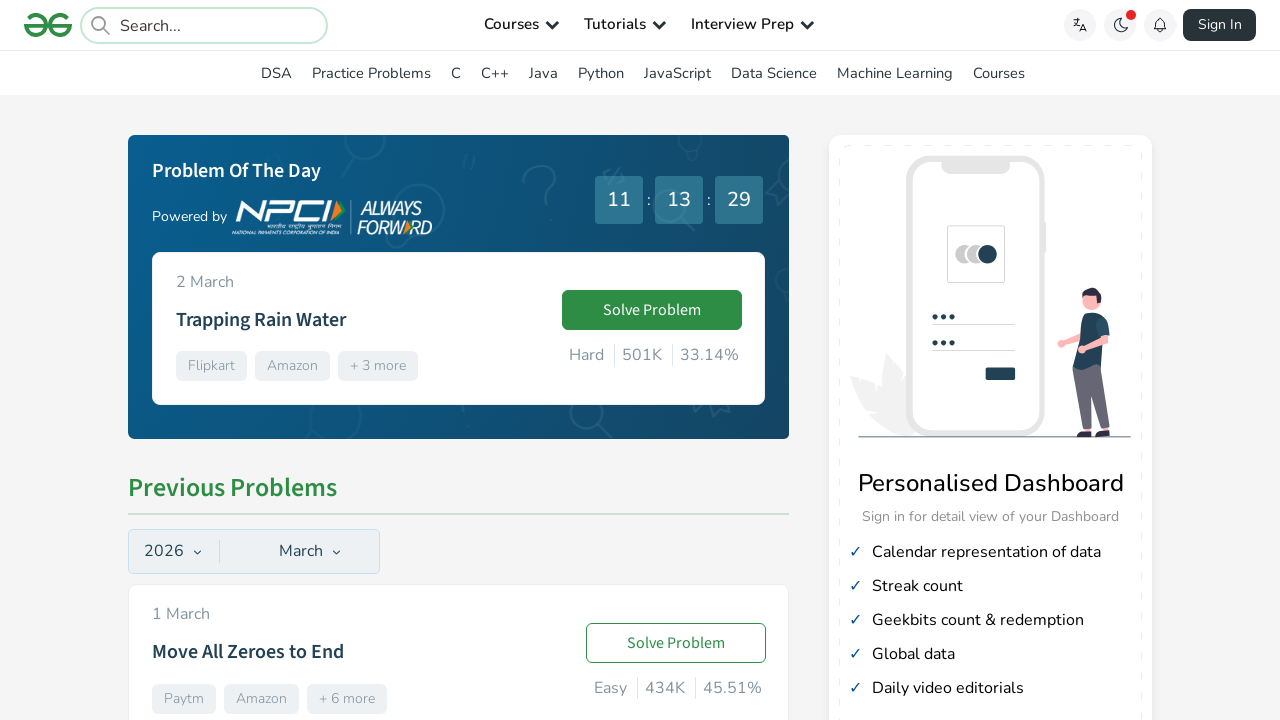

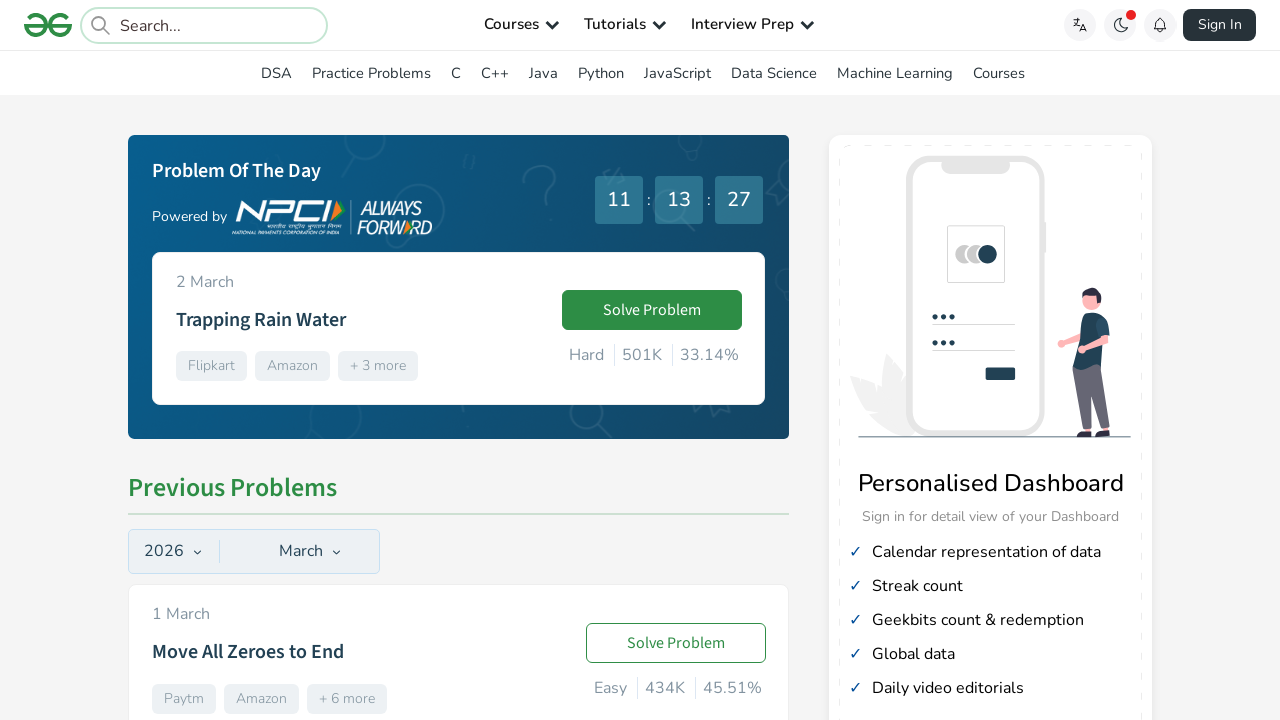